Tests that the currently applied filter is highlighted in the UI

Starting URL: https://demo.playwright.dev/todomvc

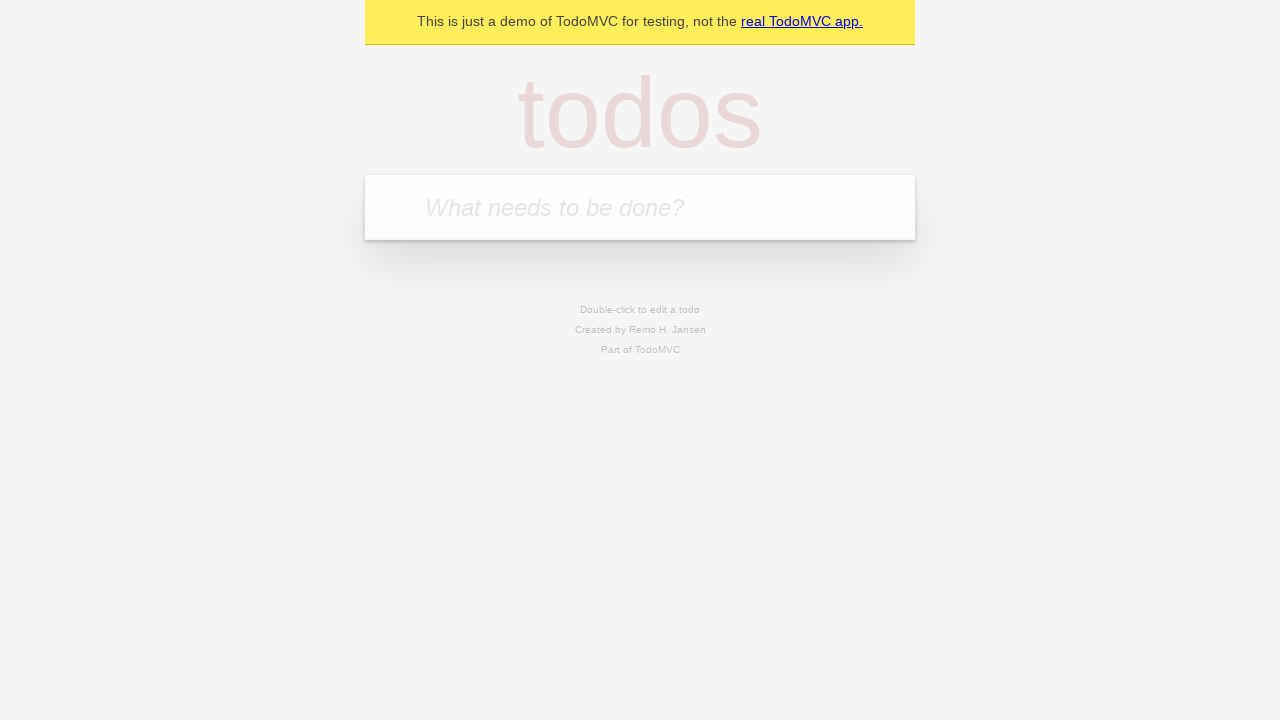

Filled todo input with 'buy some cheese' on internal:attr=[placeholder="What needs to be done?"i]
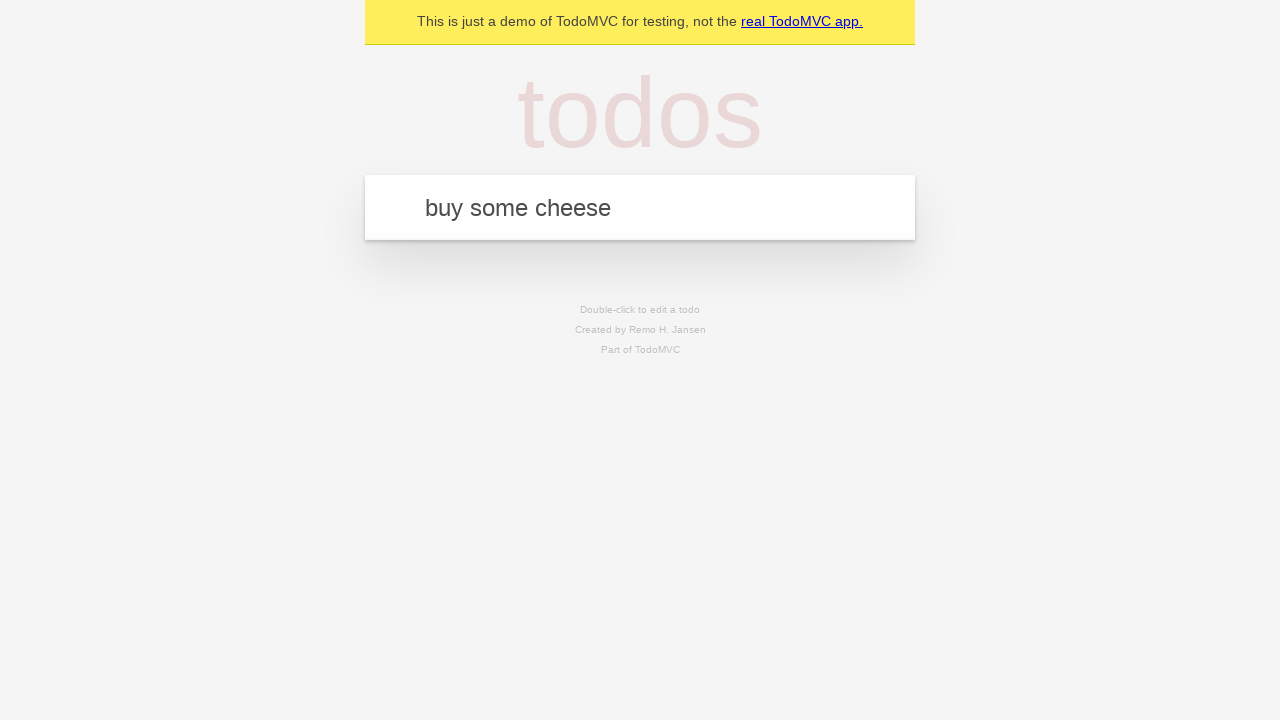

Pressed Enter to create first todo on internal:attr=[placeholder="What needs to be done?"i]
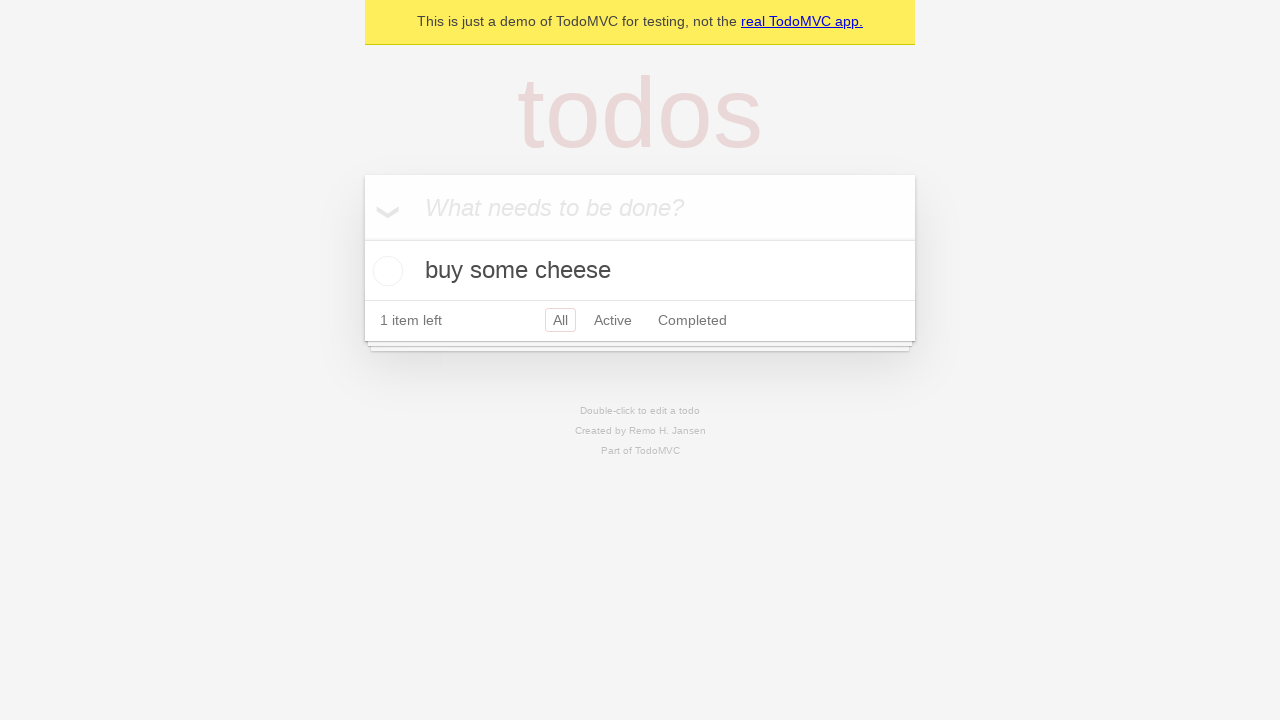

Filled todo input with 'feed the cat' on internal:attr=[placeholder="What needs to be done?"i]
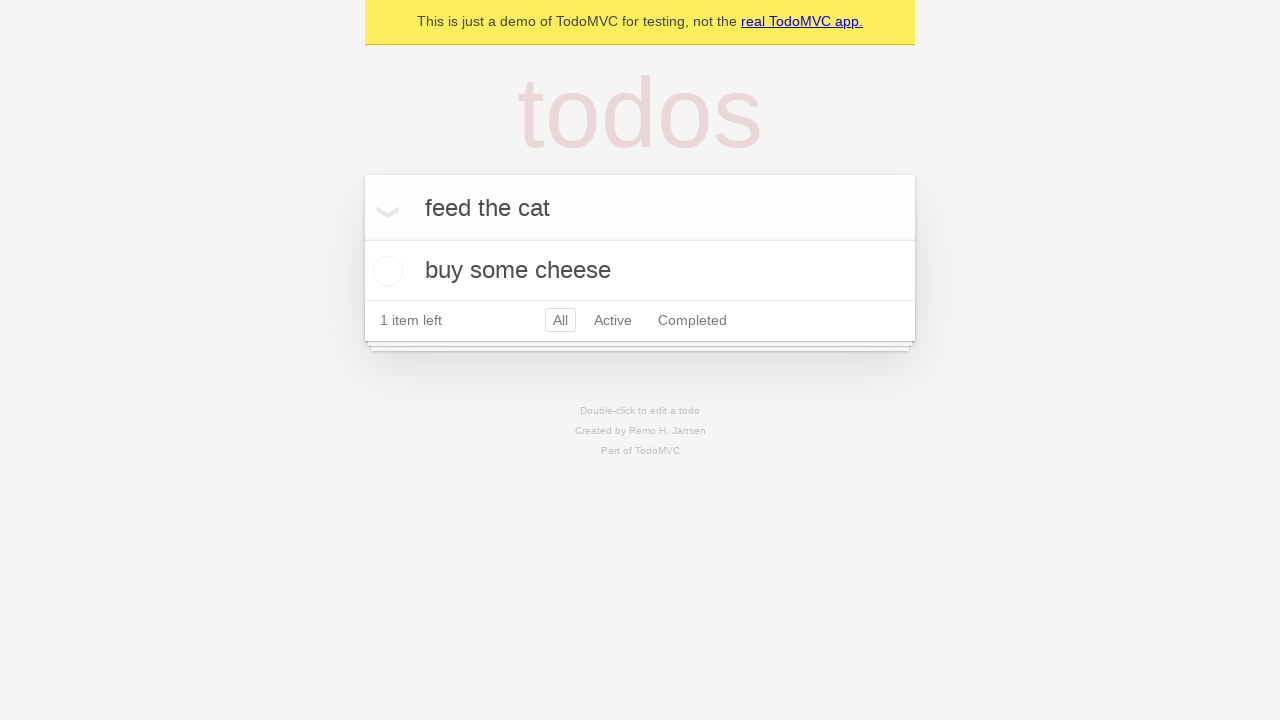

Pressed Enter to create second todo on internal:attr=[placeholder="What needs to be done?"i]
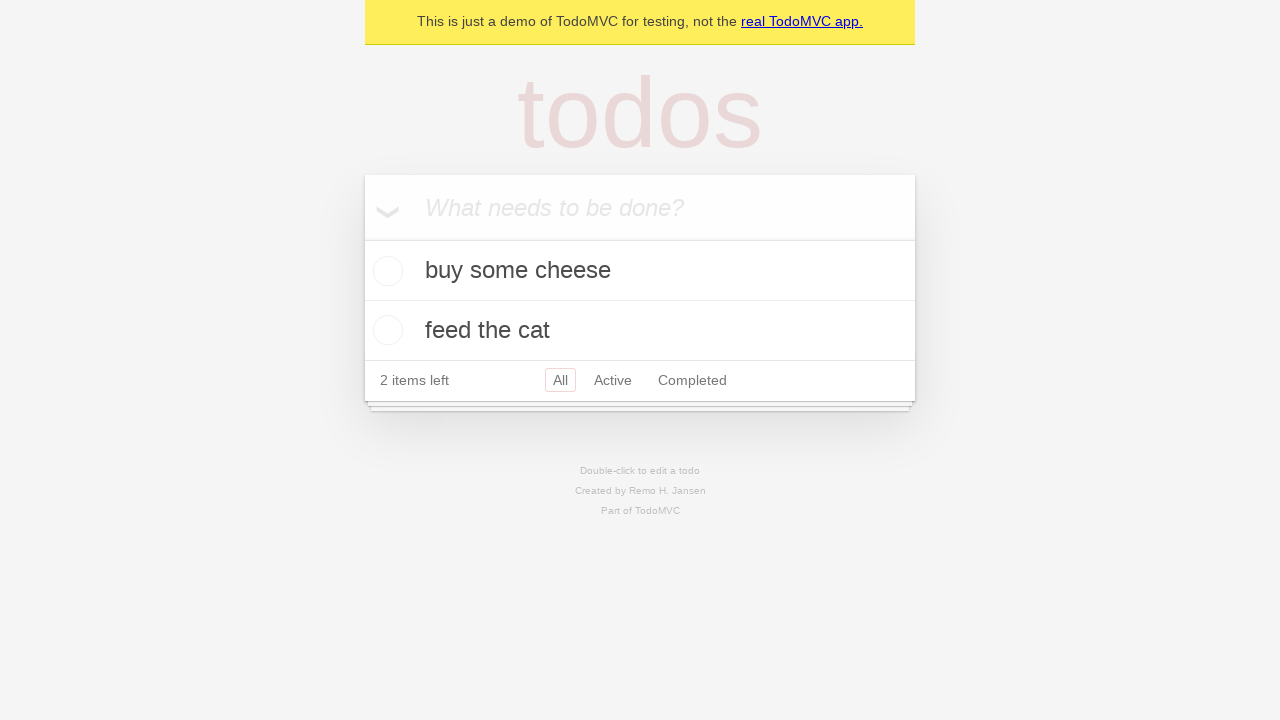

Filled todo input with 'book a doctors appointment' on internal:attr=[placeholder="What needs to be done?"i]
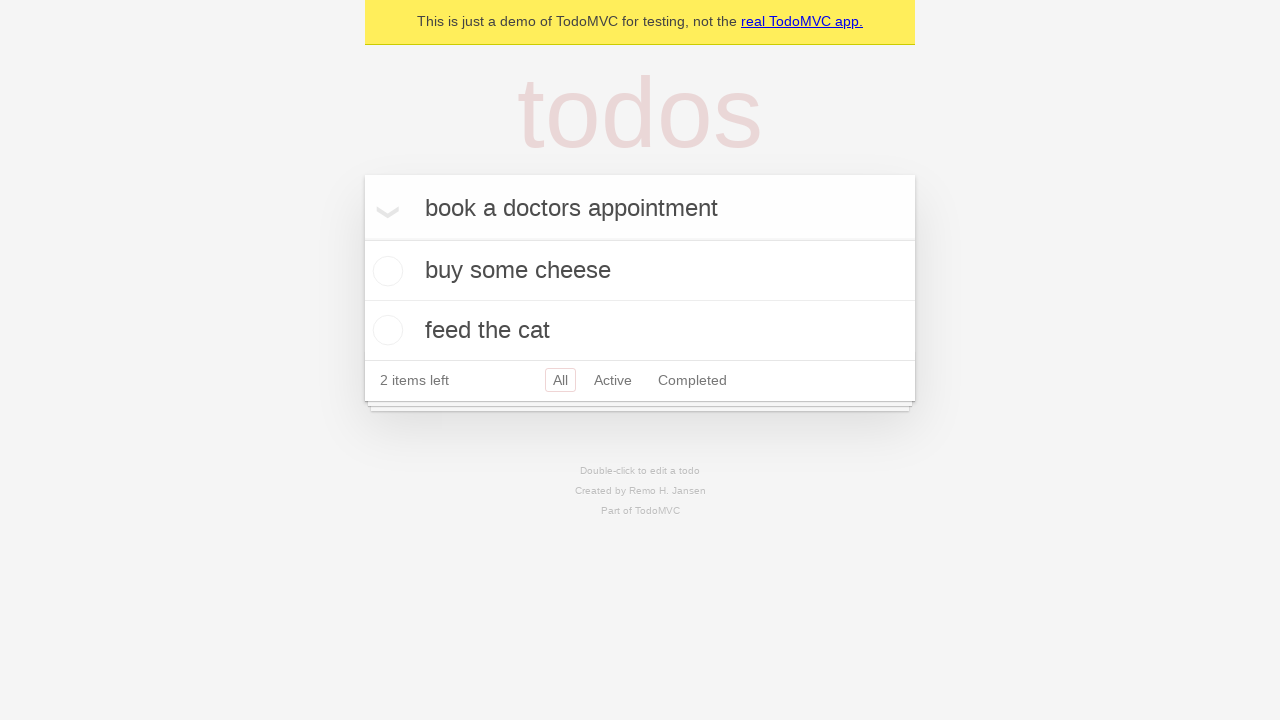

Pressed Enter to create third todo on internal:attr=[placeholder="What needs to be done?"i]
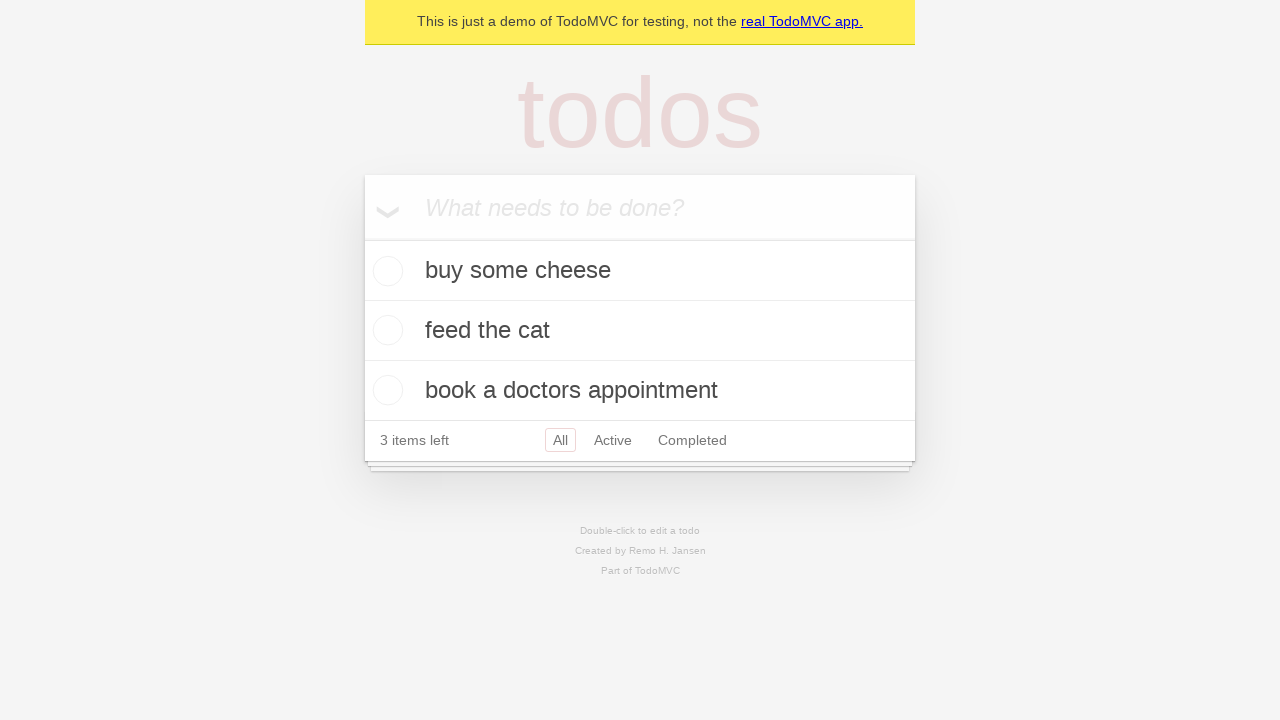

Waited for all three todos to be visible
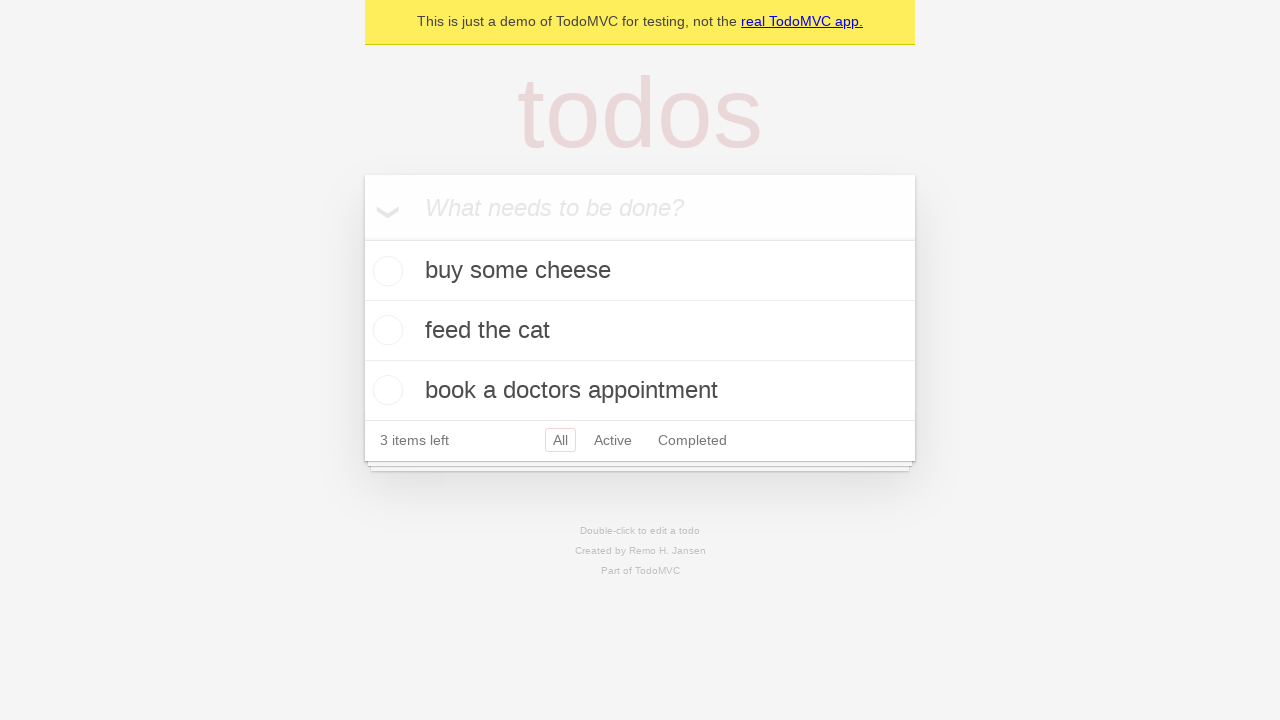

Clicked Active filter at (613, 440) on internal:role=link[name="Active"i]
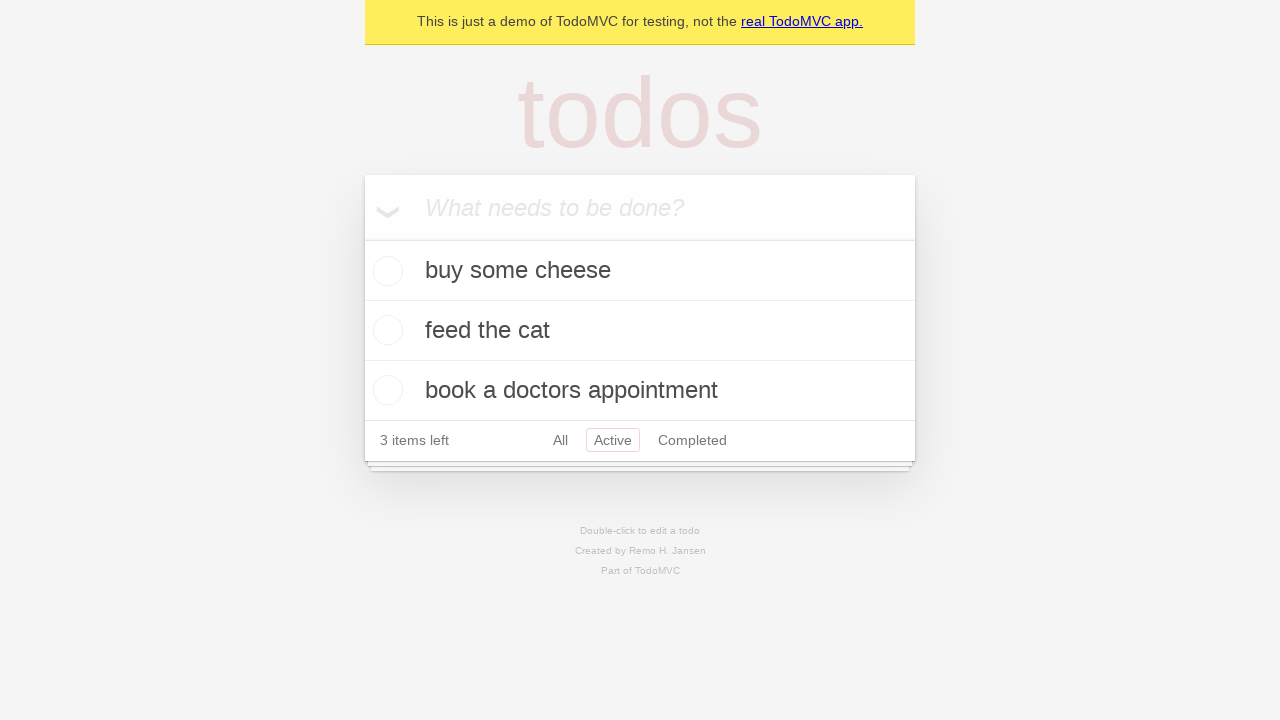

Clicked Completed filter to verify highlight at (692, 440) on internal:role=link[name="Completed"i]
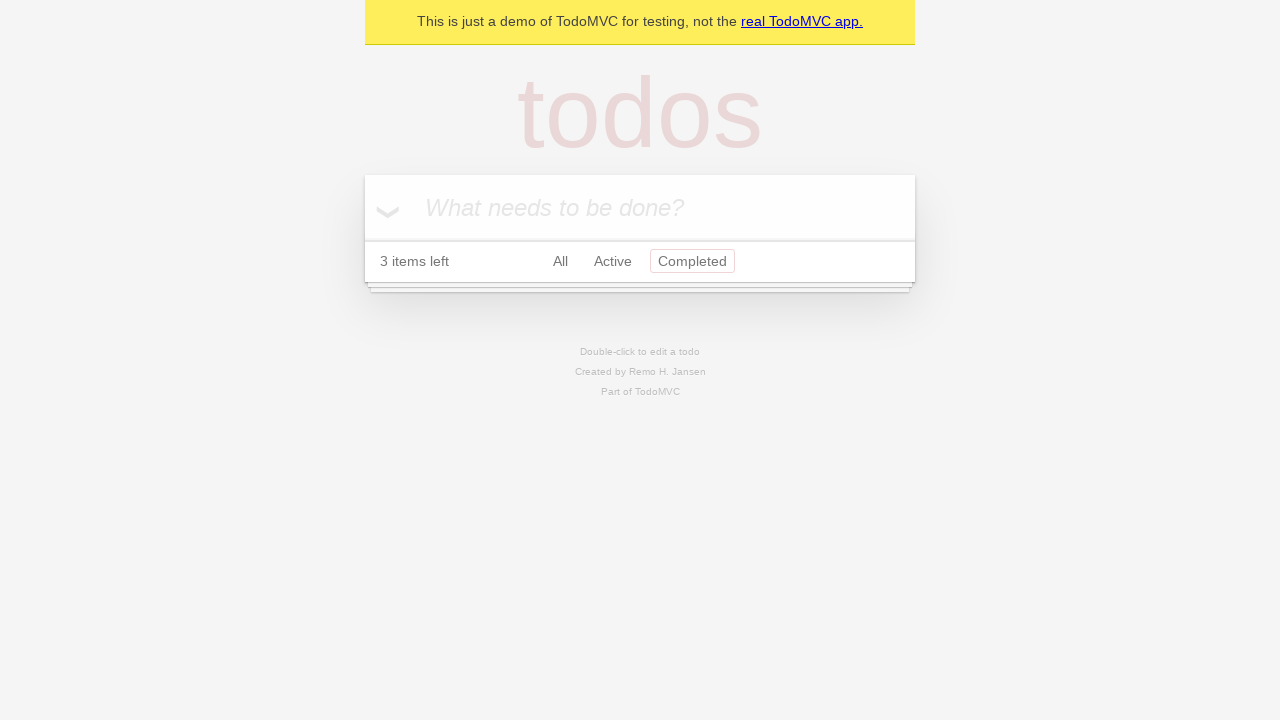

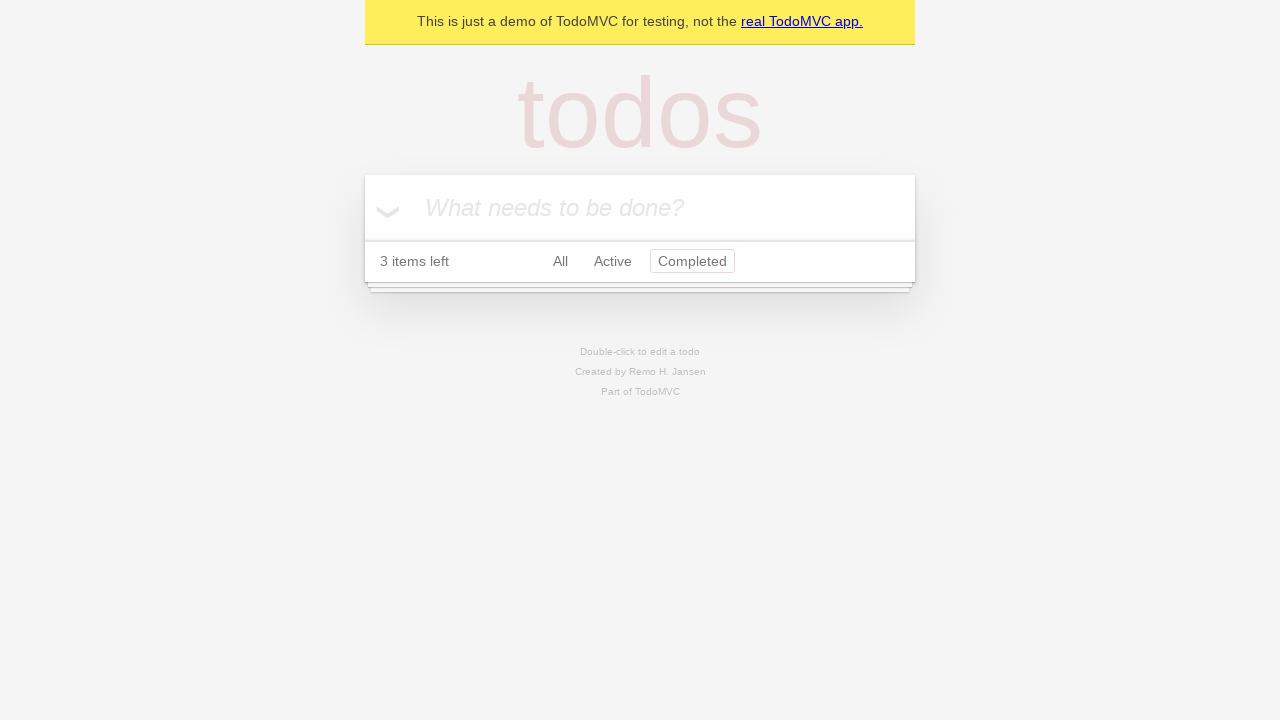